Verifies that the OrangeHRM demo page has the correct page title "OrangeHRM"

Starting URL: https://opensource-demo.orangehrmlive.com/

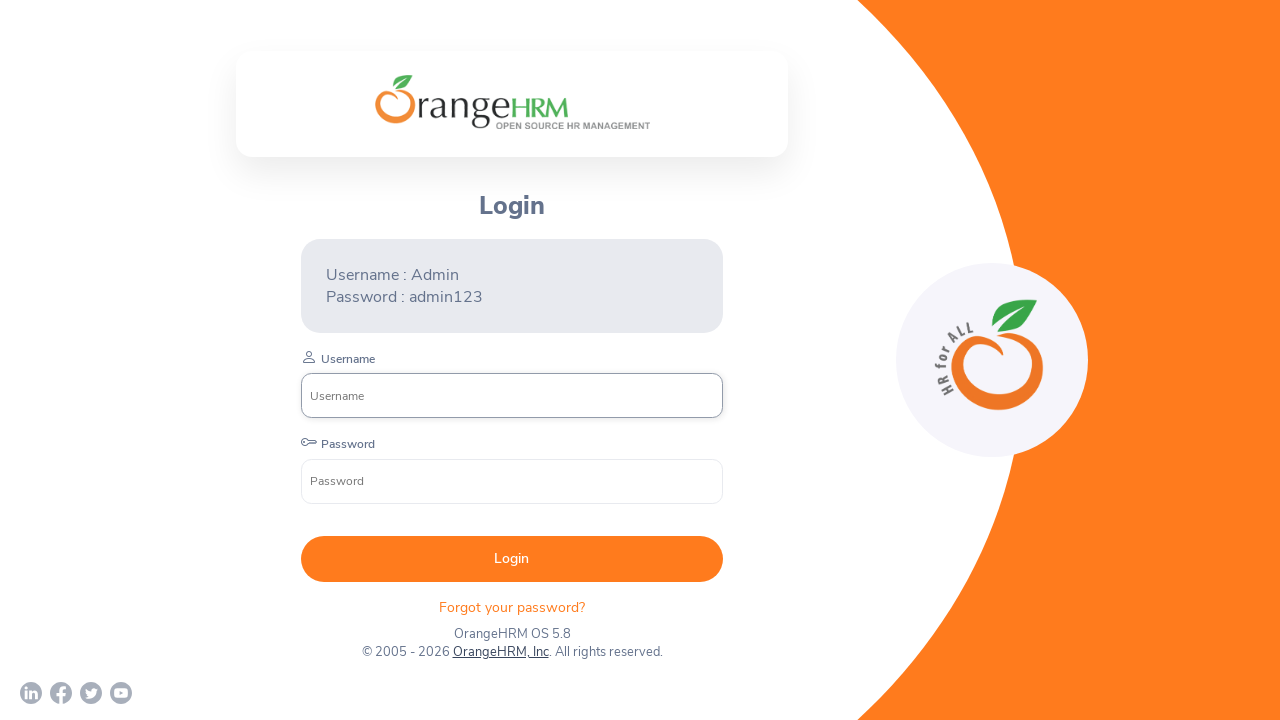

Waited for page to reach domcontentloaded state
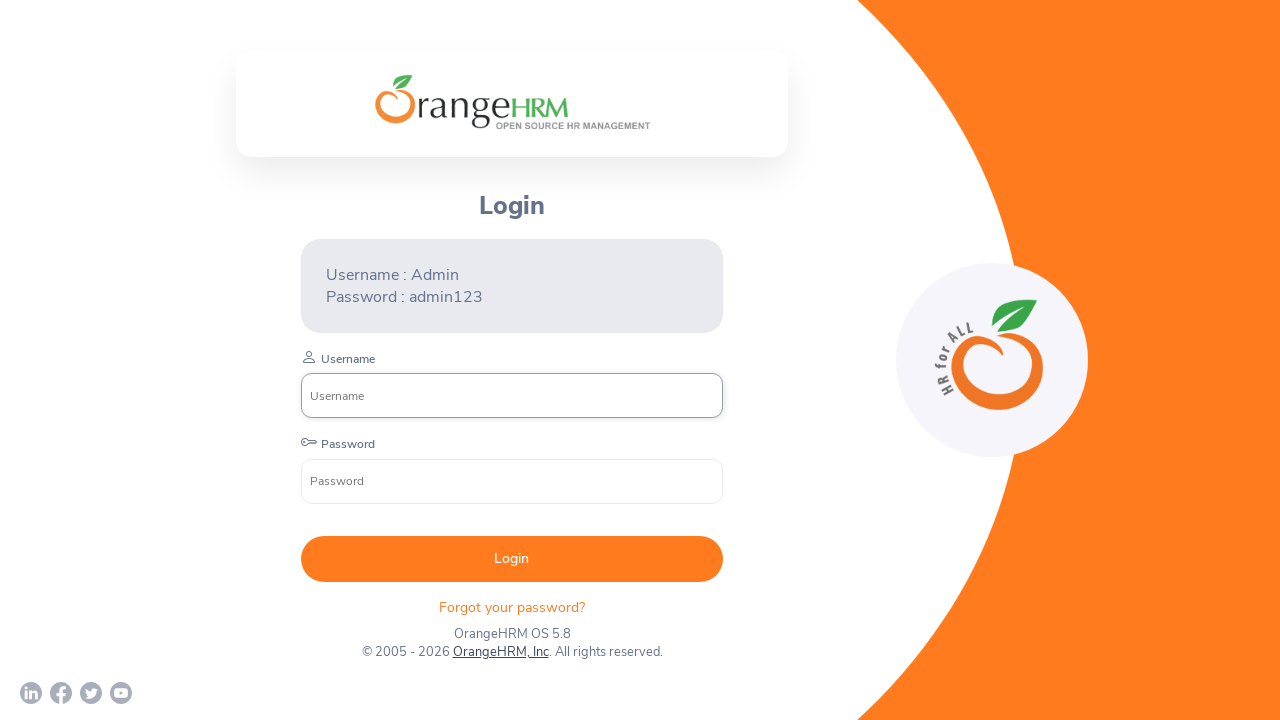

Retrieved page title: 'OrangeHRM'
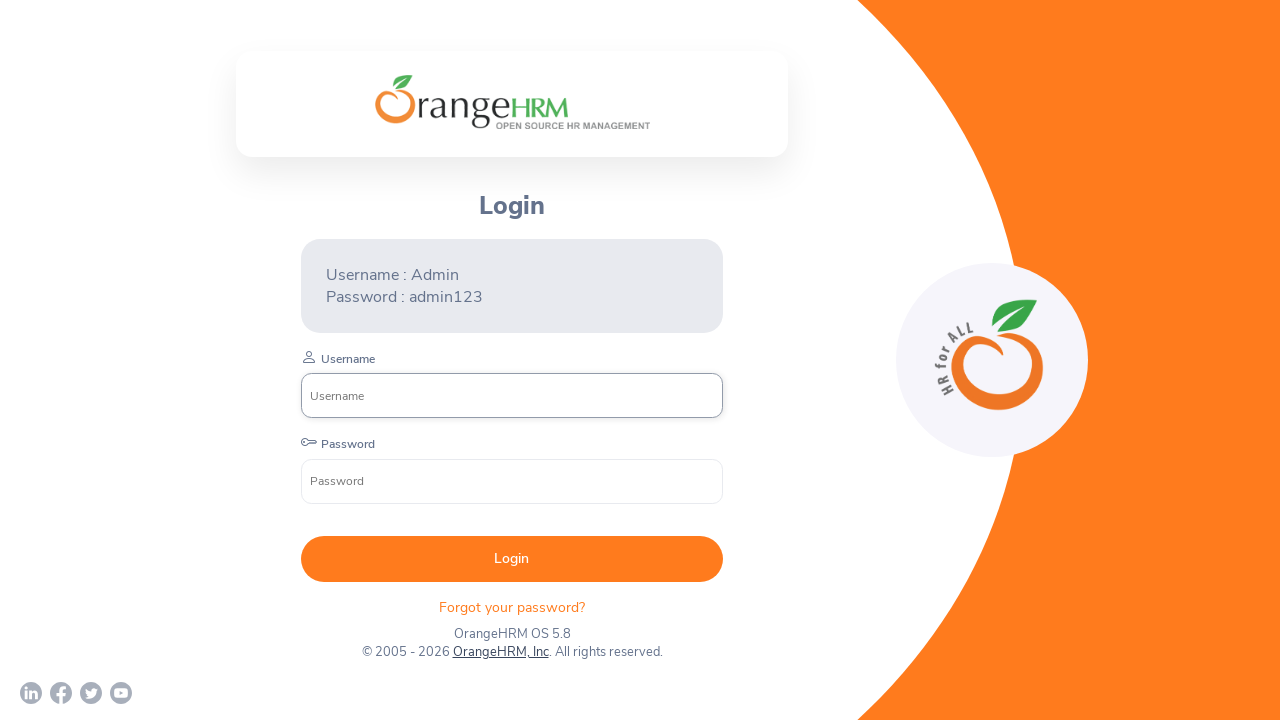

Verified page title is 'OrangeHRM'
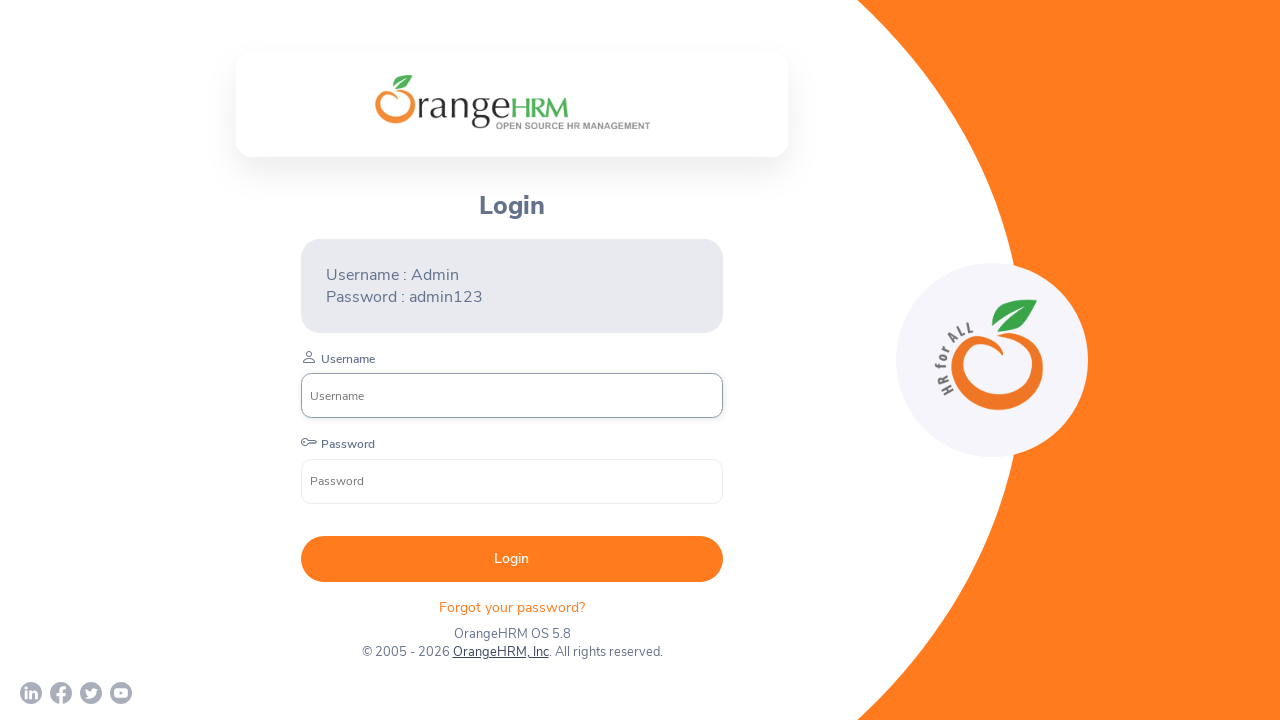

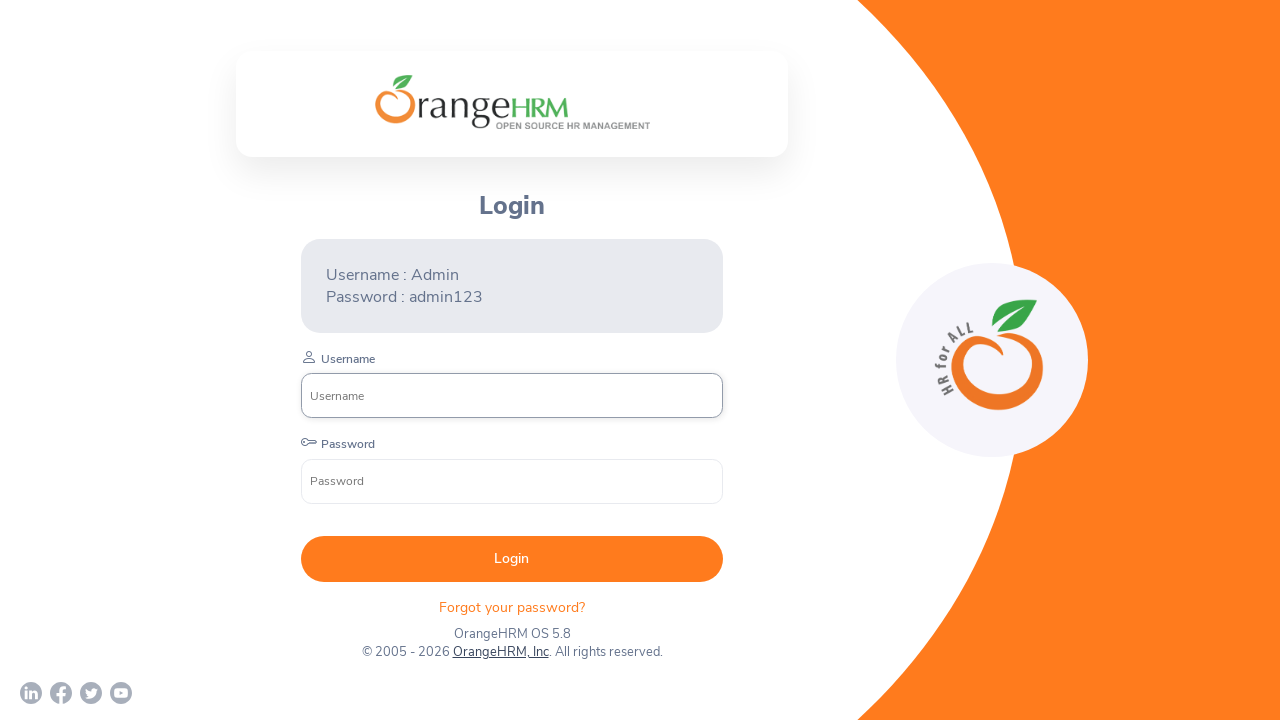